Navigates to the Hungarian Parliament's official gazette/diary page and verifies the page loads successfully.

Starting URL: https://www.parlament.hu/web/guest/orszaggyulesi-naplo

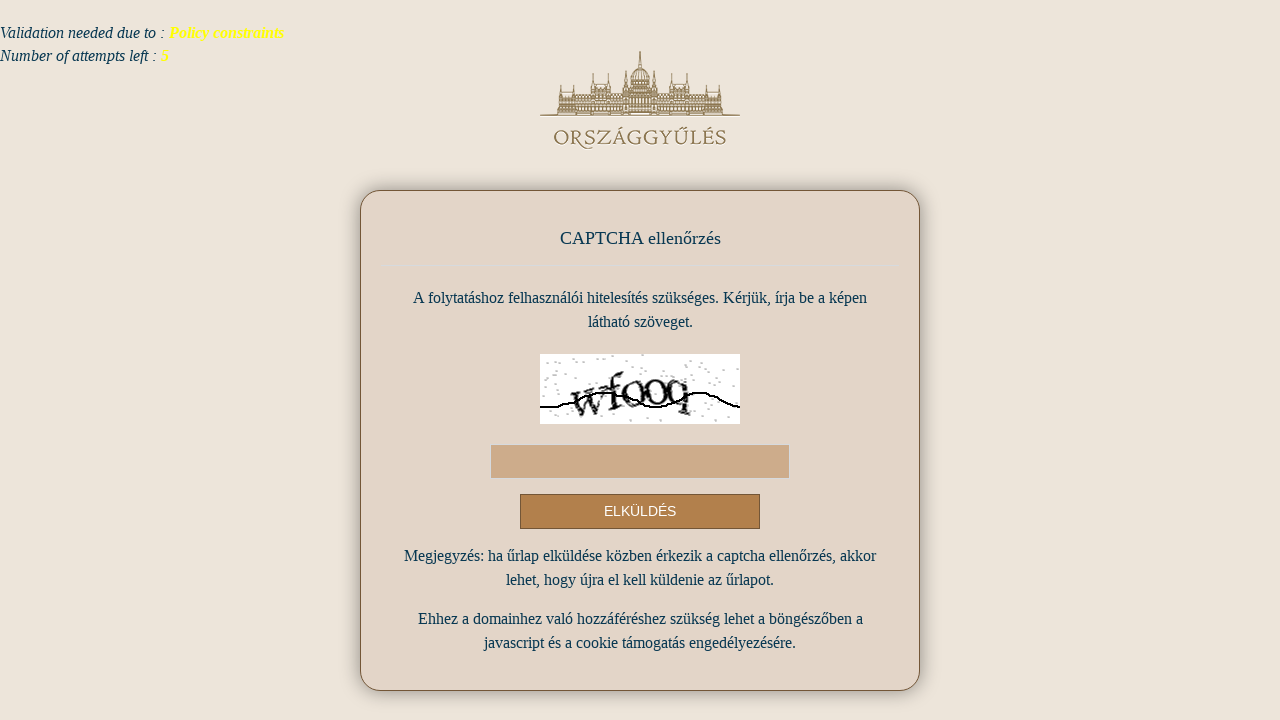

Navigated to Hungarian Parliament's official gazette/diary page
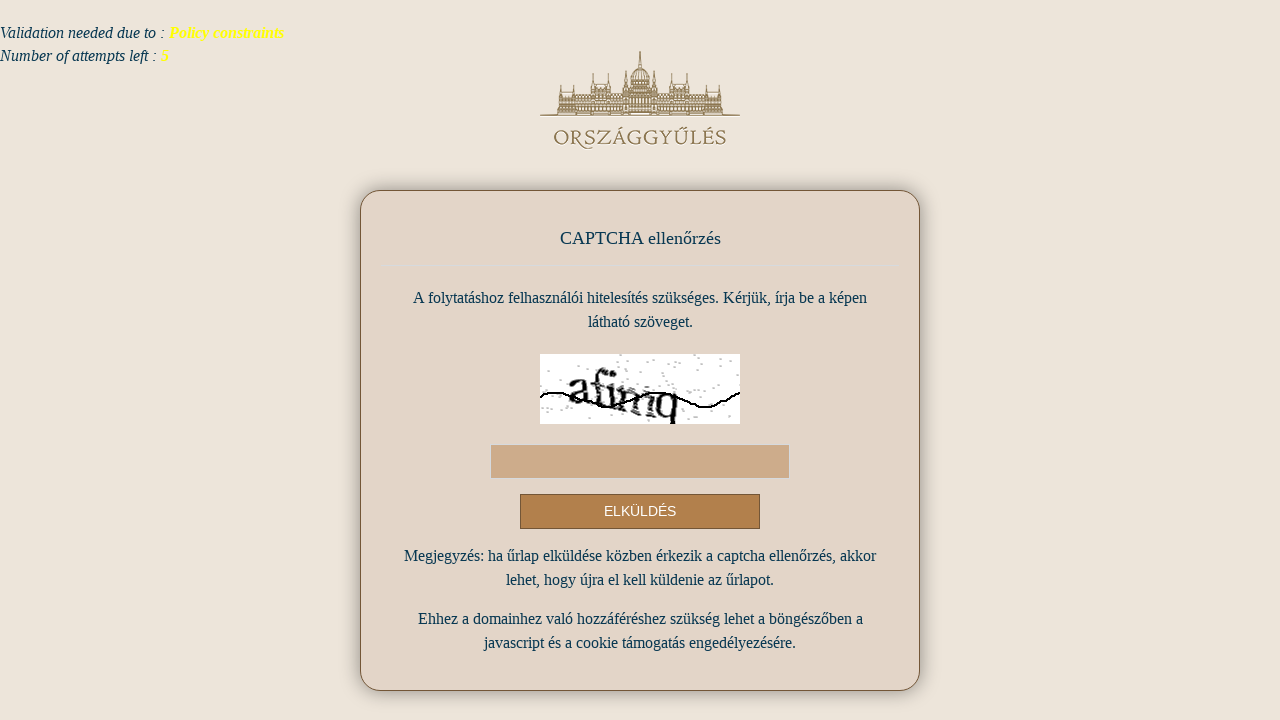

Page DOM content loaded successfully
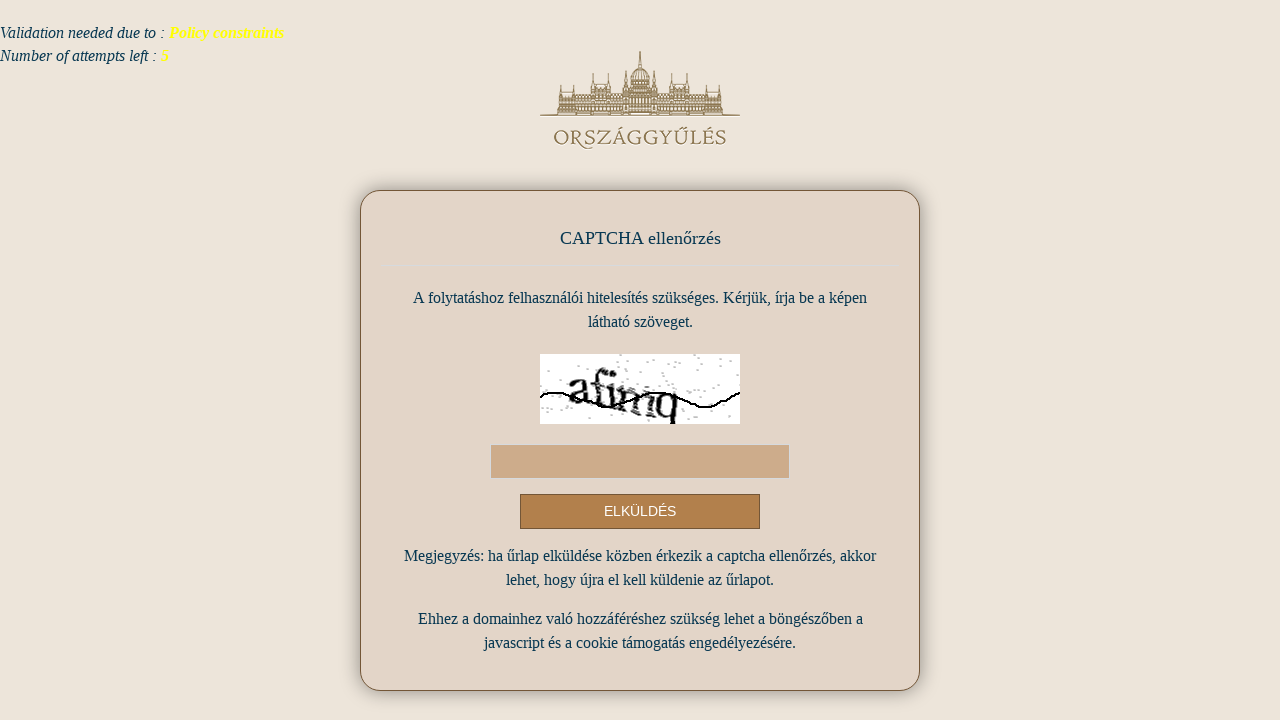

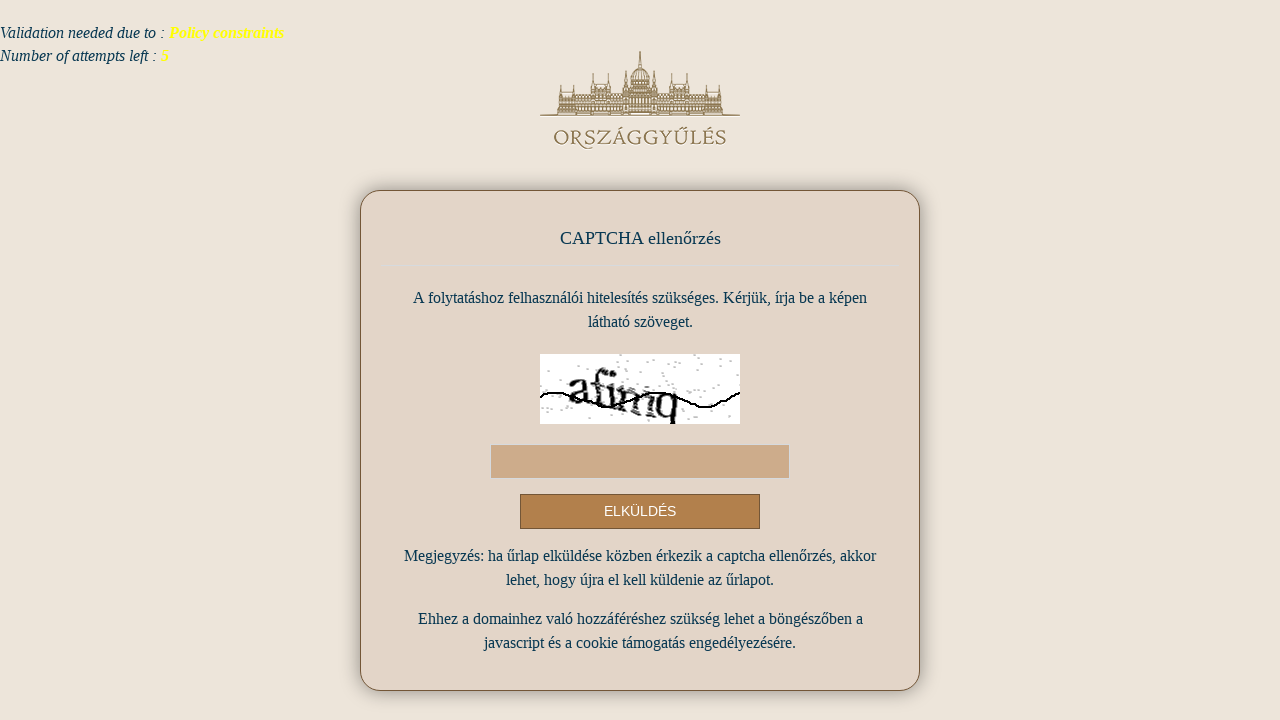